Tests JavaScript prompt dialog by clicking the third button, entering text in the prompt, accepting it, and verifying the entered text appears in the result

Starting URL: https://the-internet.herokuapp.com/javascript_alerts

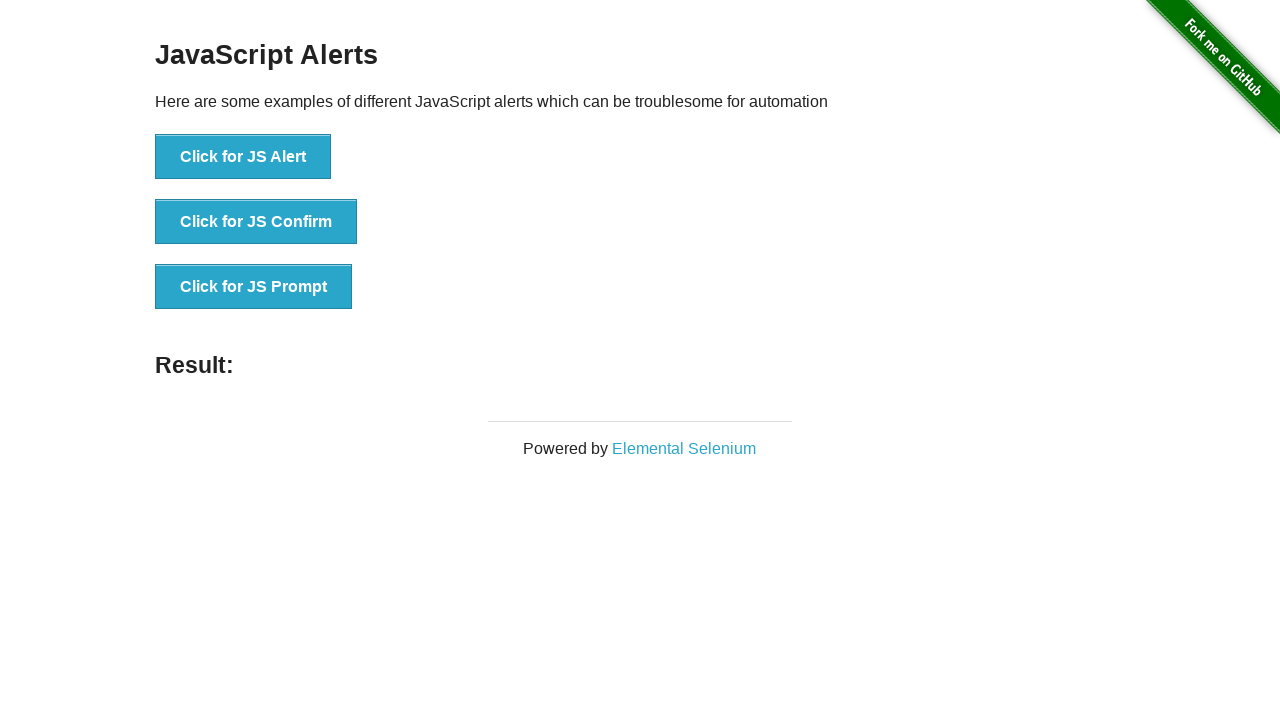

Set up dialog handler to accept prompt with text 'John Smith'
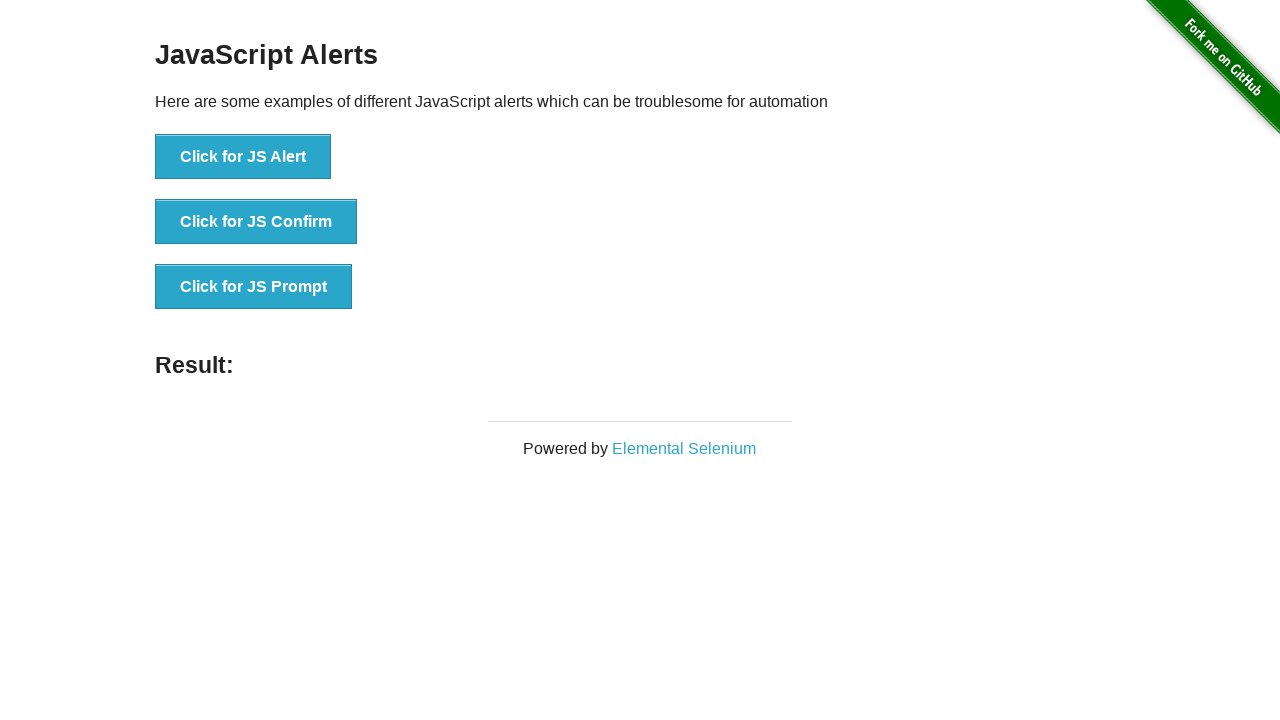

Clicked 'Click for JS Prompt' button to trigger JavaScript prompt dialog at (254, 287) on xpath=//*[text()='Click for JS Prompt']
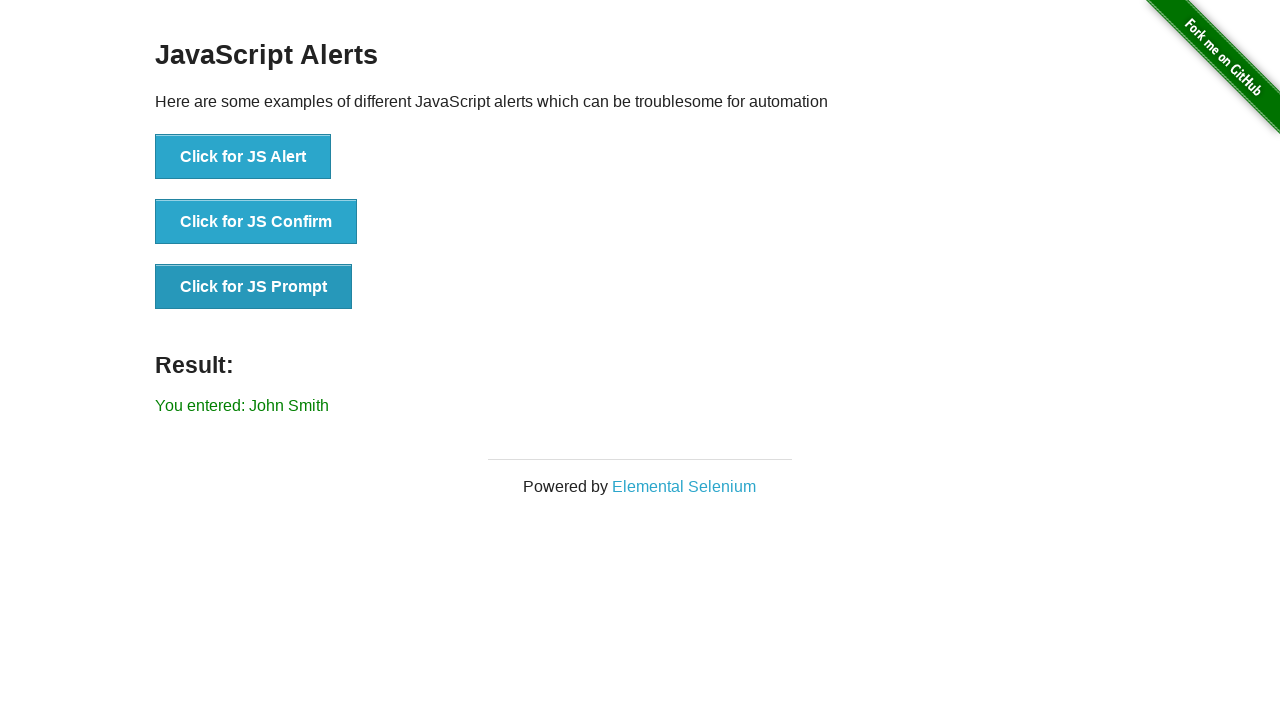

Waited for result element with id 'result' to appear
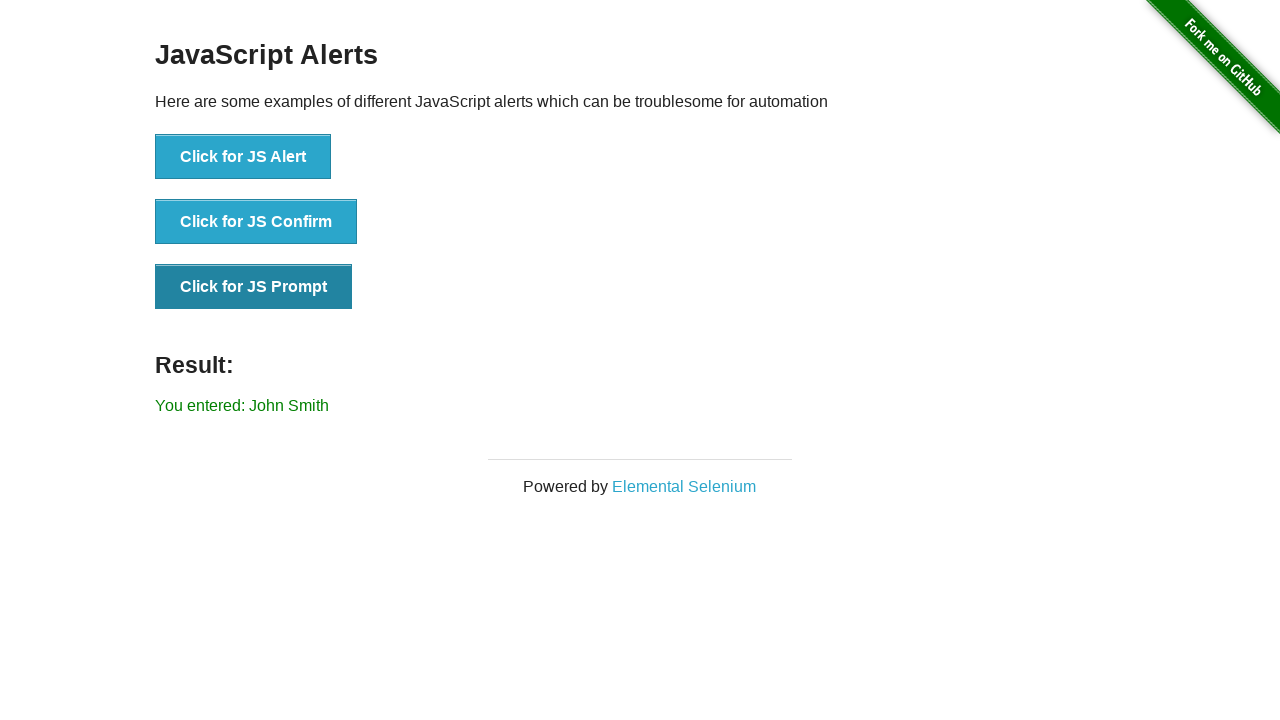

Verified that entered text 'John Smith' appears in the result element
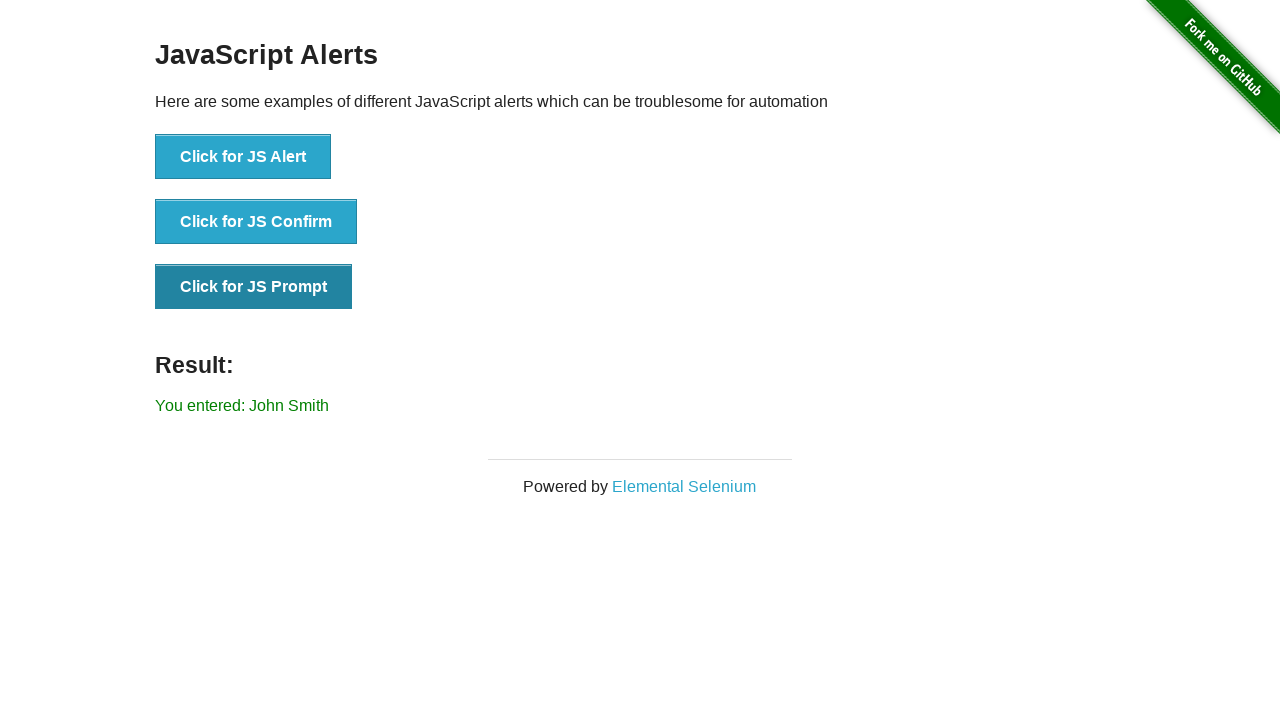

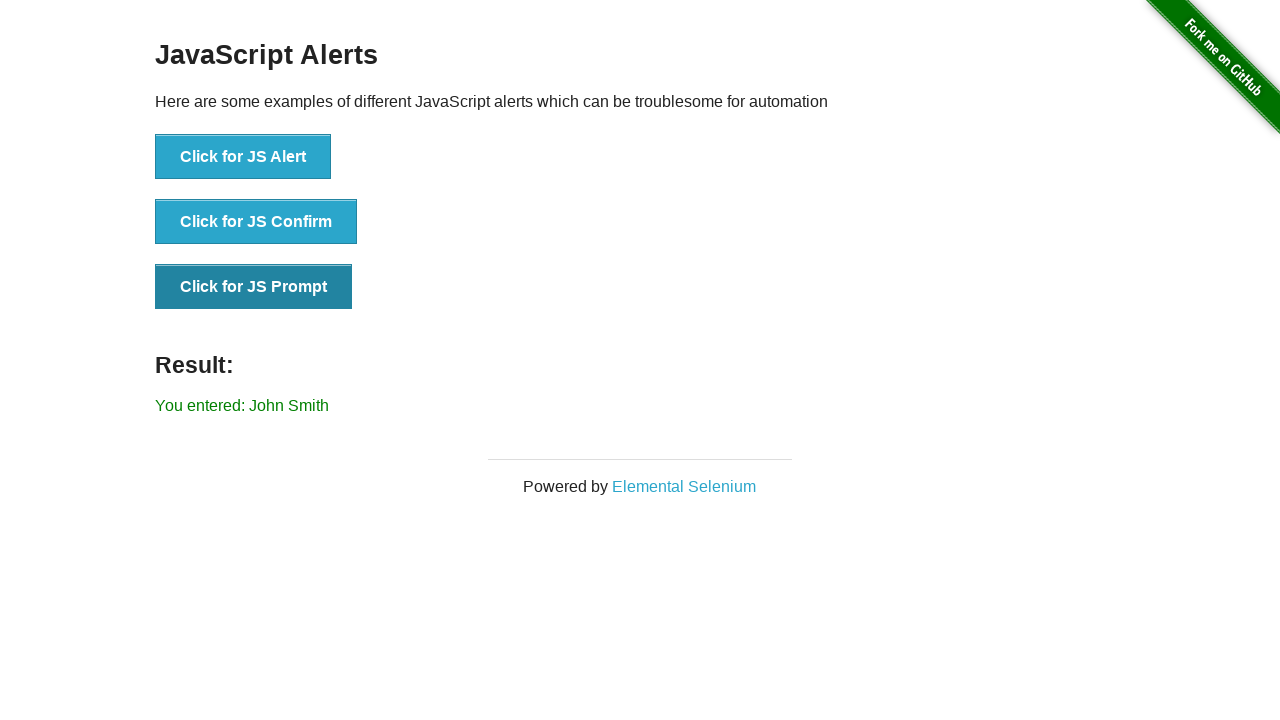